Tests a simple form by filling in four input fields (first name, last name, city, country) and clicking the submit button

Starting URL: http://suninjuly.github.io/simple_form_find_task.html

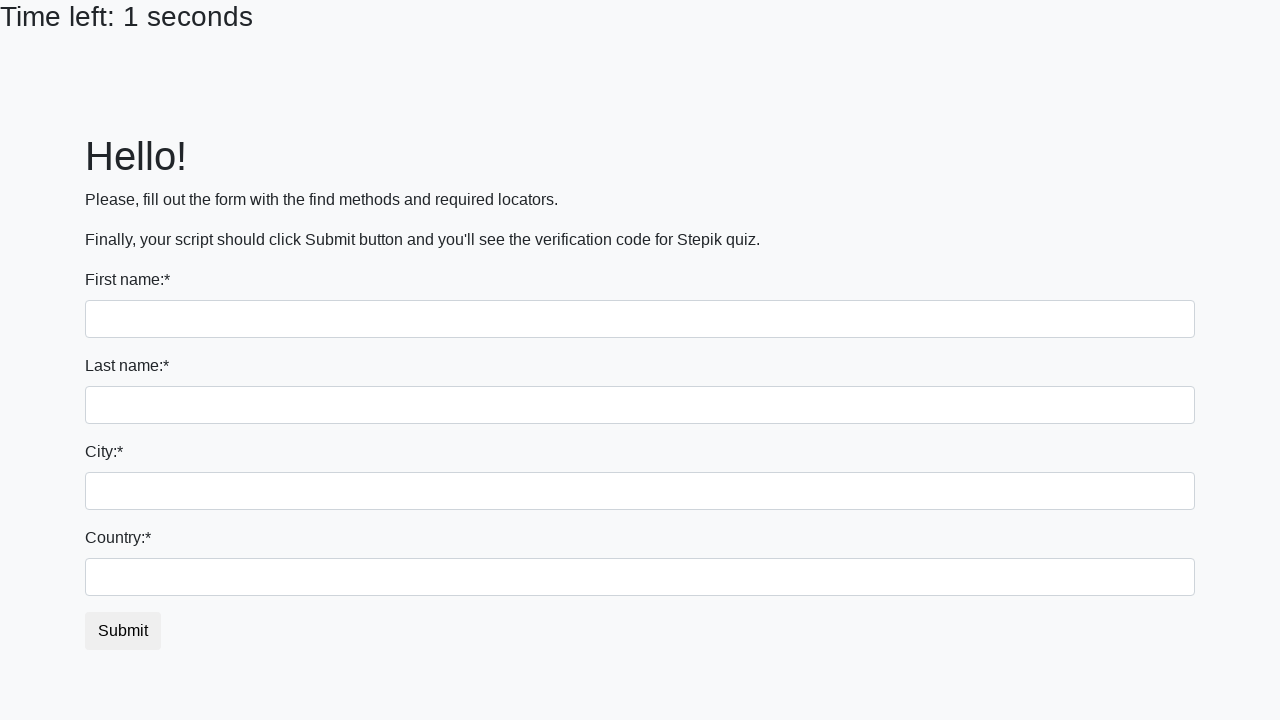

Filled first name field with 'Ivan' on .form-group:nth-child(1) input
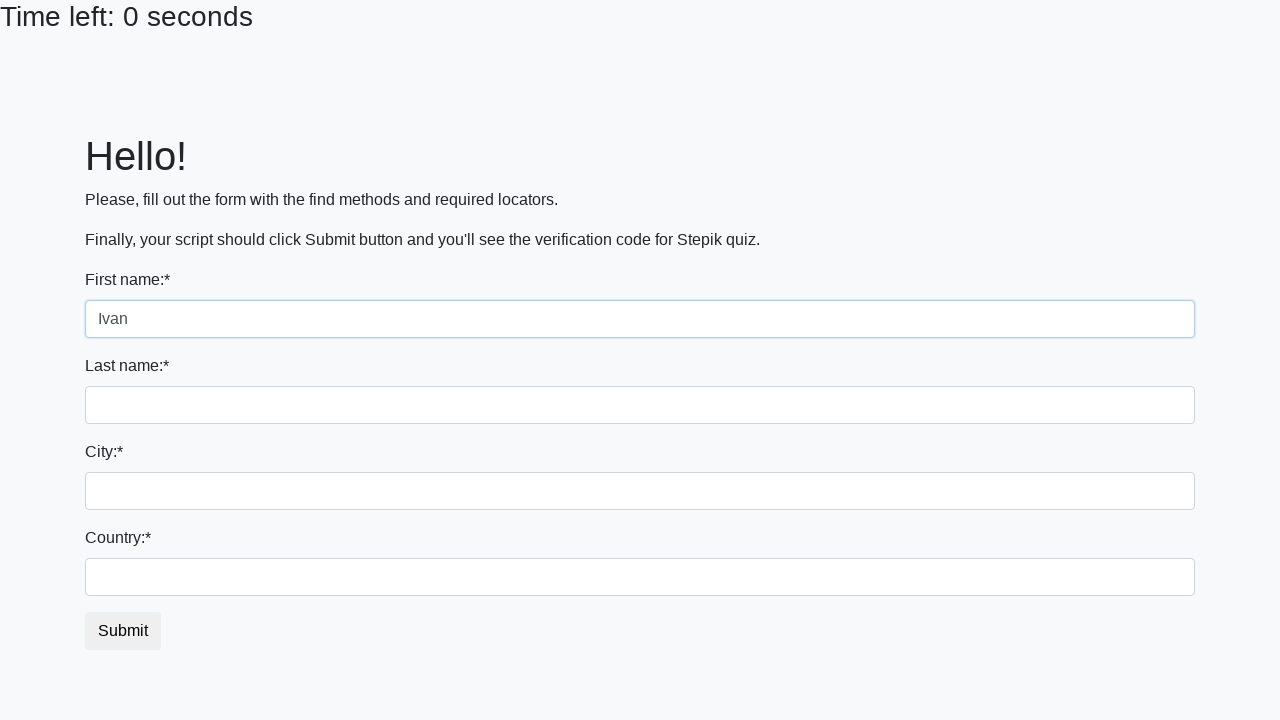

Filled last name field with 'Petrov' on .form-group:nth-child(2) input
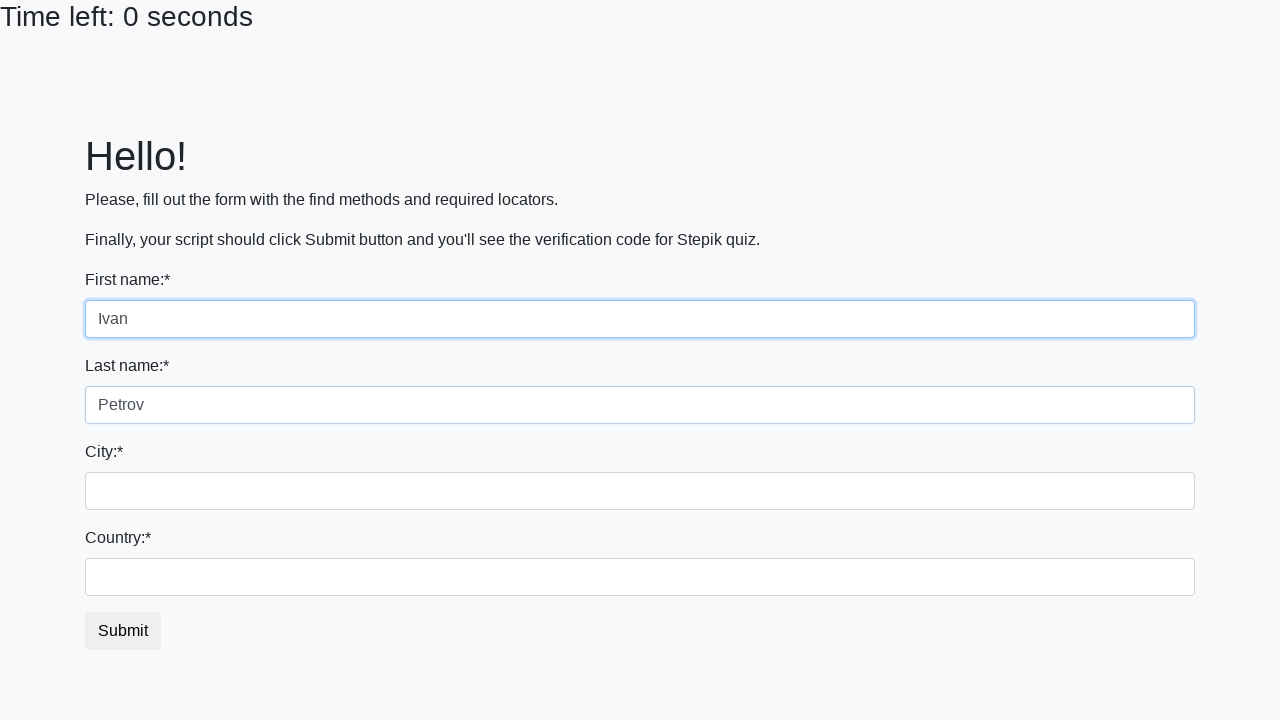

Filled city field with 'Smolensk' on .form-group:nth-child(3) input
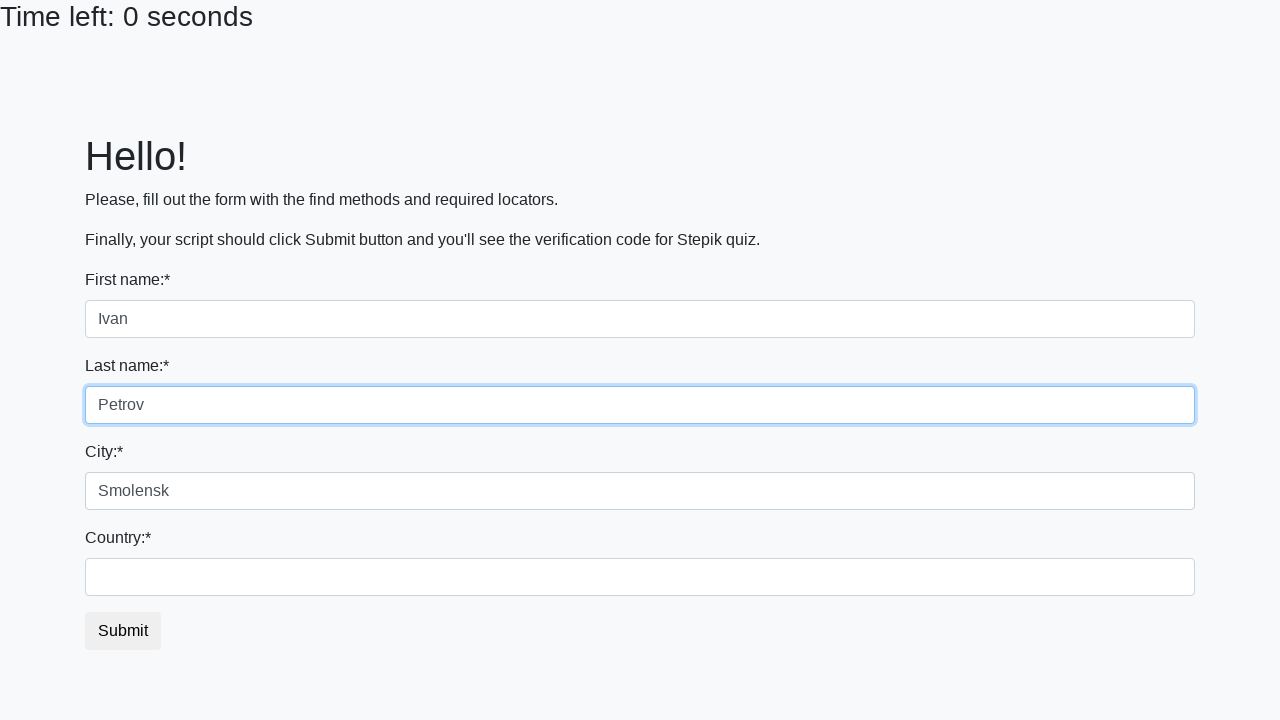

Filled country field with 'Russia' on .form-group:nth-child(4) input
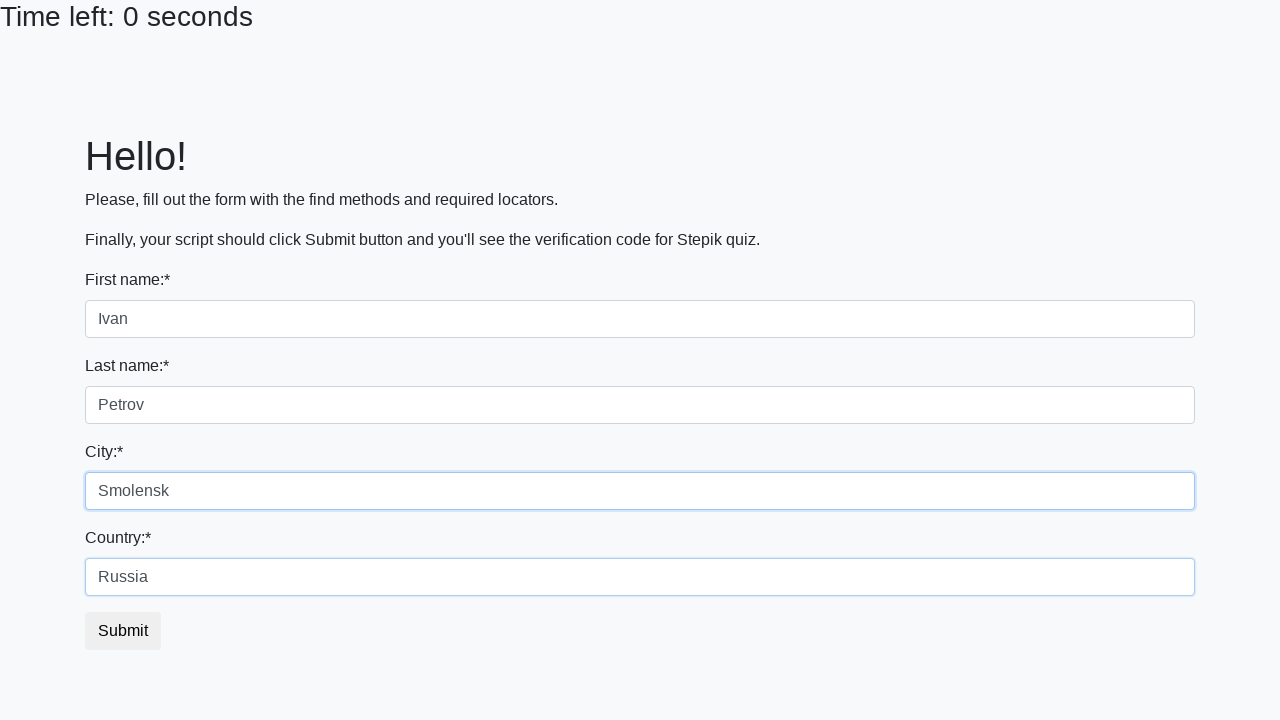

Clicked submit button to submit the form at (123, 631) on #submit_button
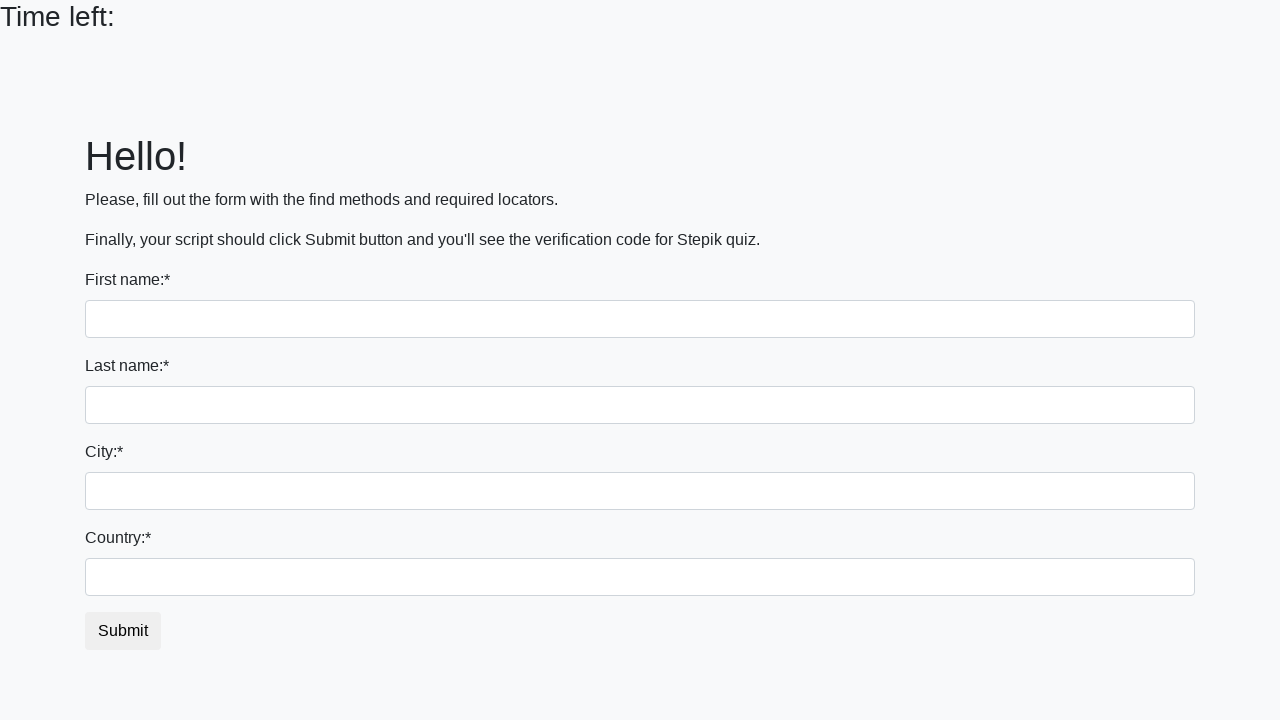

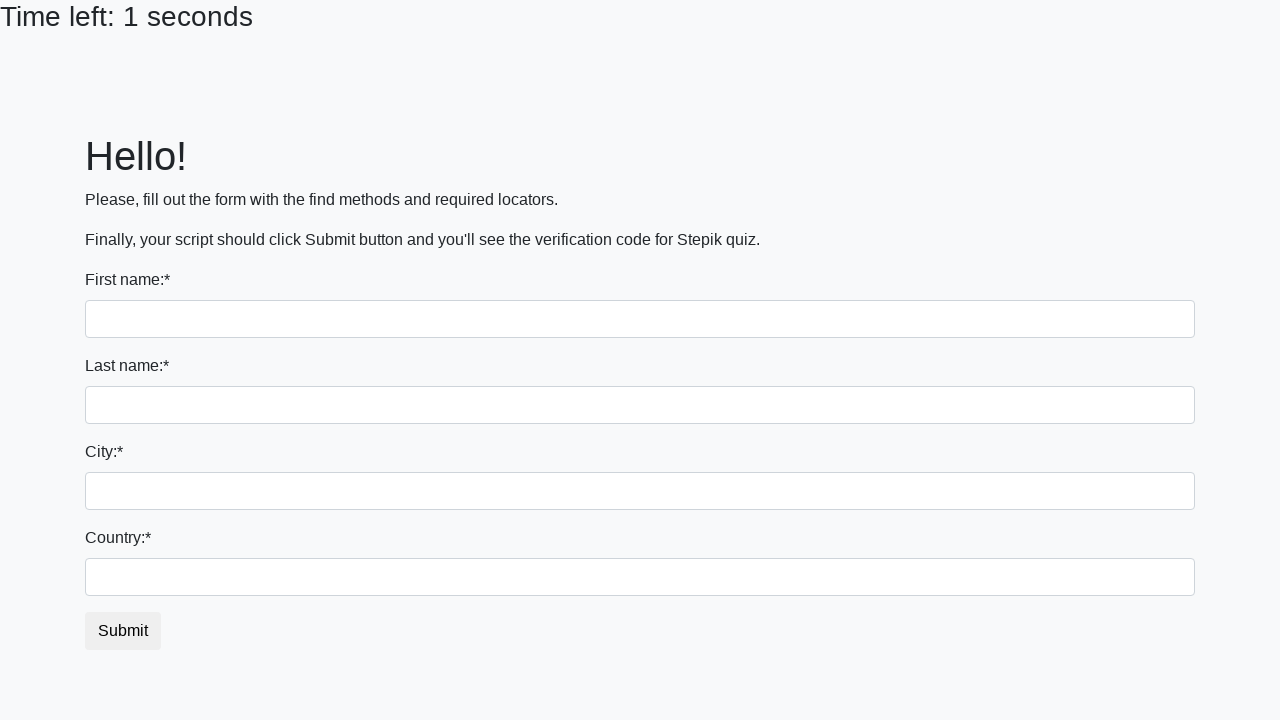